Tests adding a Samsung Galaxy S6 product to cart on the Demoblaze e-commerce site by clicking the product, adding to cart, handling the alert, and returning to home page

Starting URL: https://www.demoblaze.com/index.html

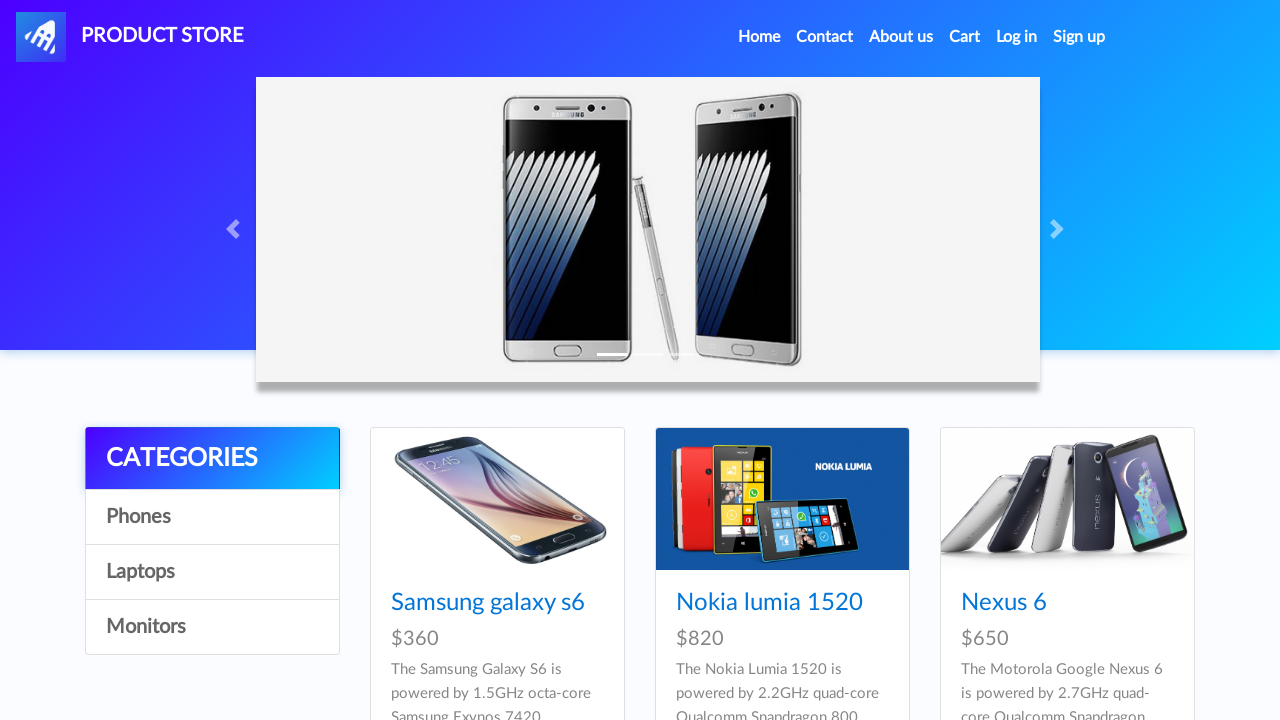

Clicked on Samsung Galaxy S6 product link at (488, 603) on a:text('Samsung galaxy s6')
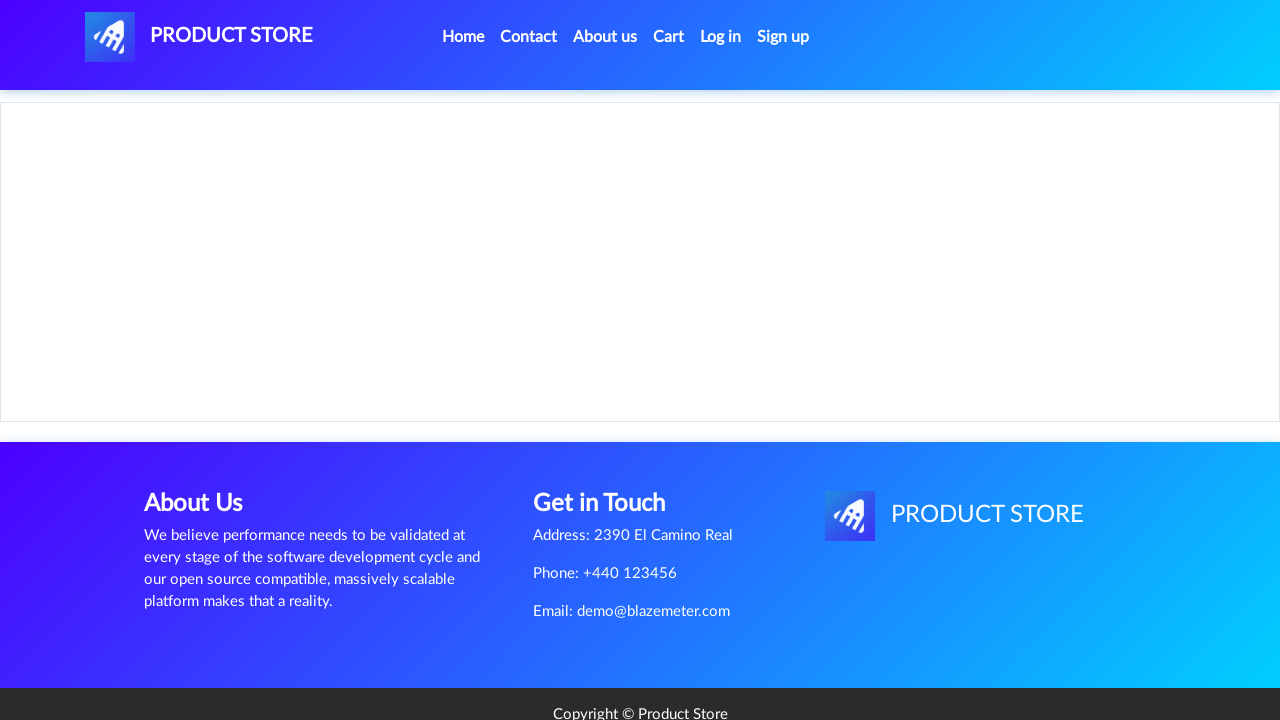

Product page loaded and Add to cart button is visible
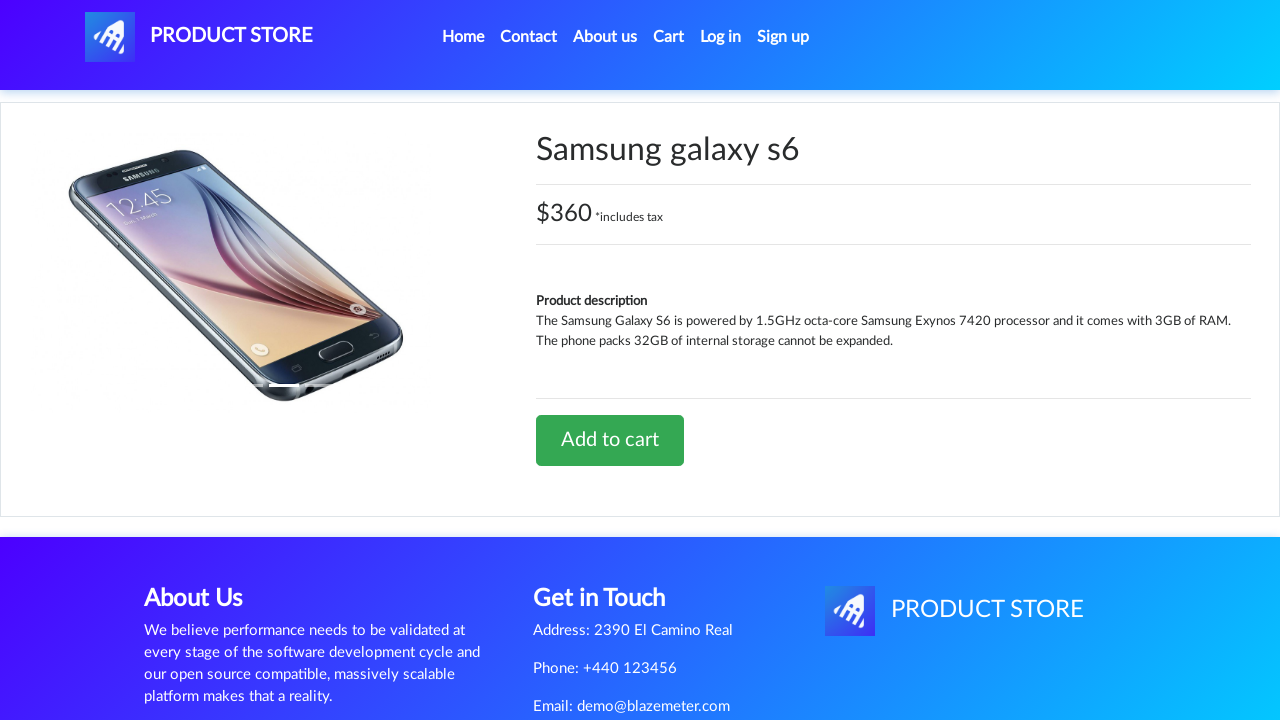

Clicked Add to cart button at (610, 440) on a:text('Add to cart')
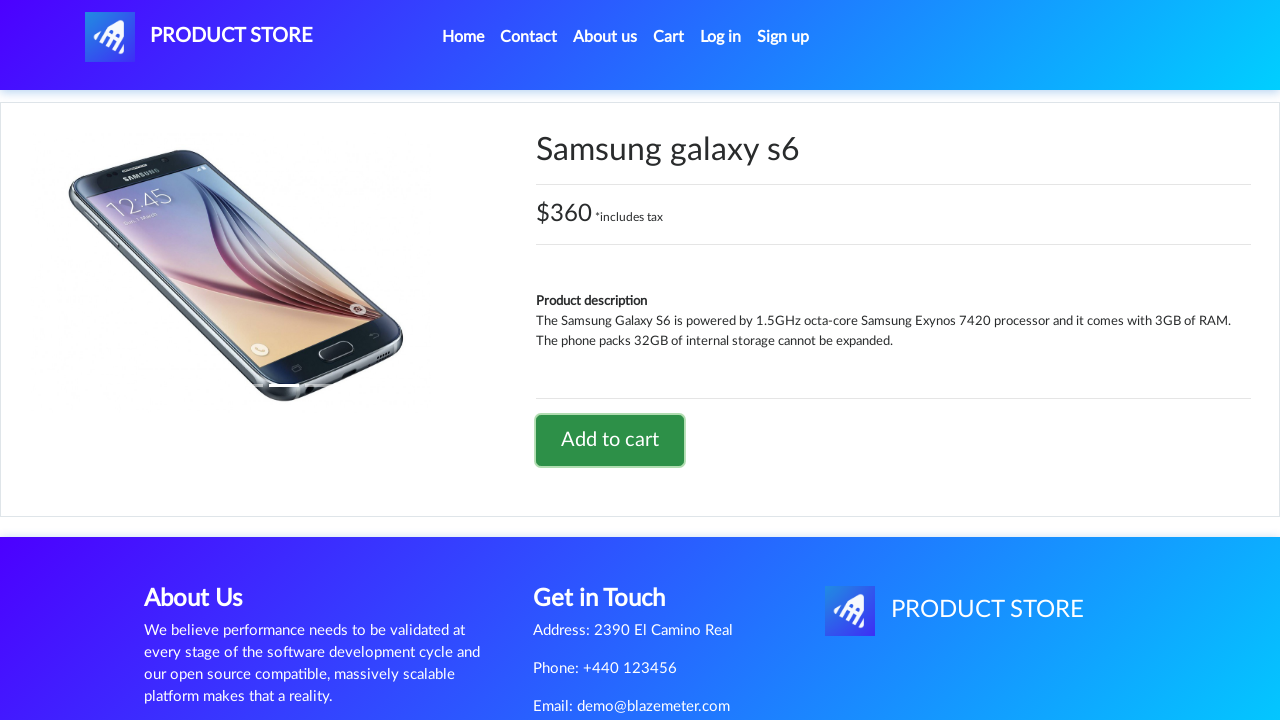

Set up alert dialog handler to accept confirmation
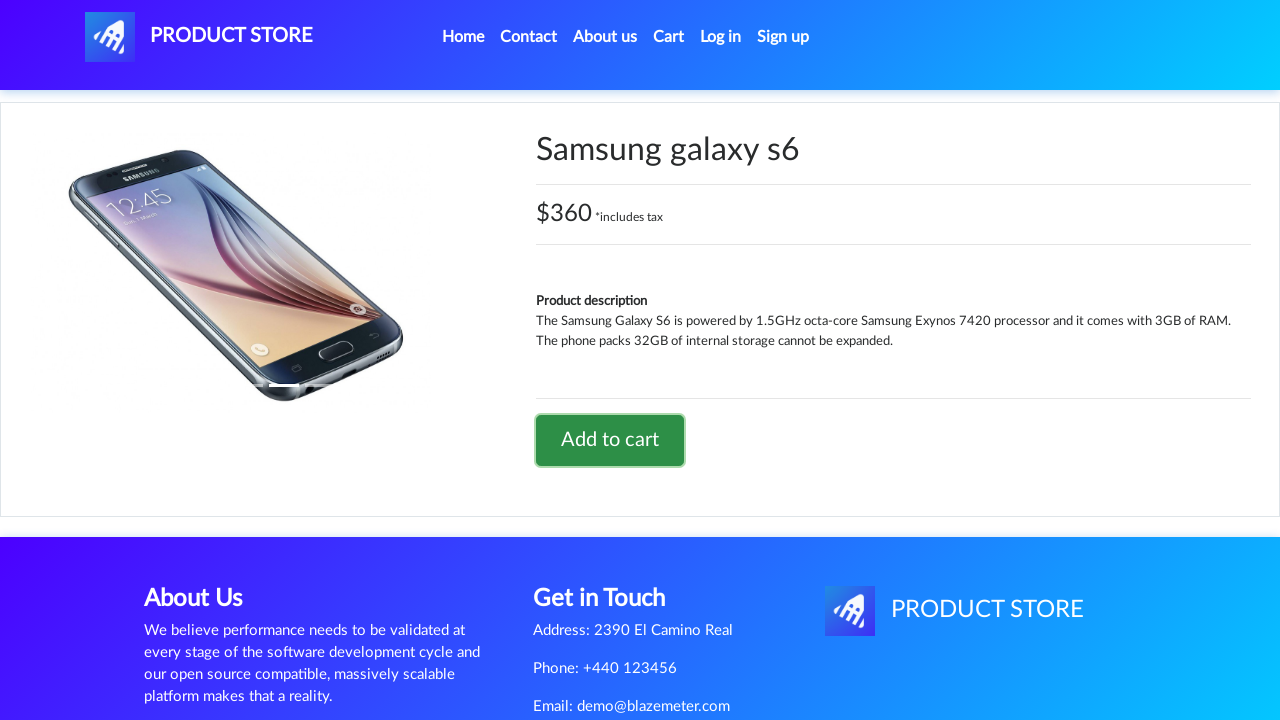

Clicked home/logo link to return to main page at (199, 37) on #nava
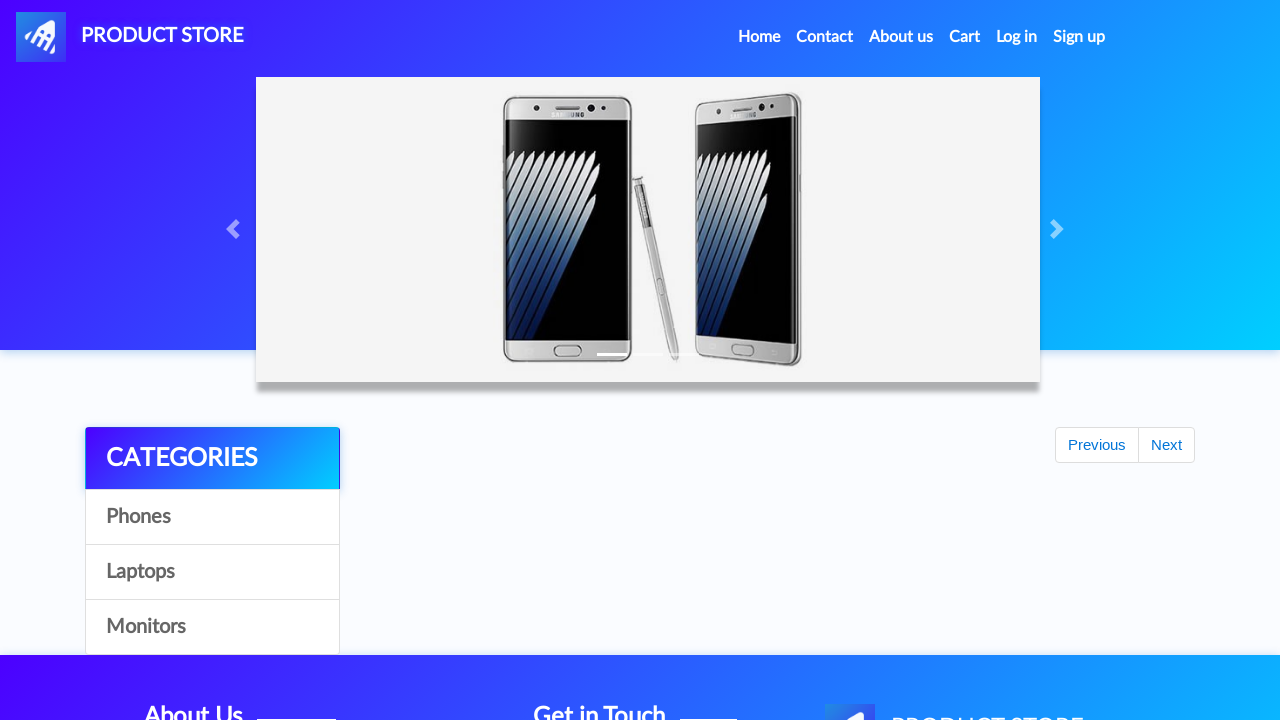

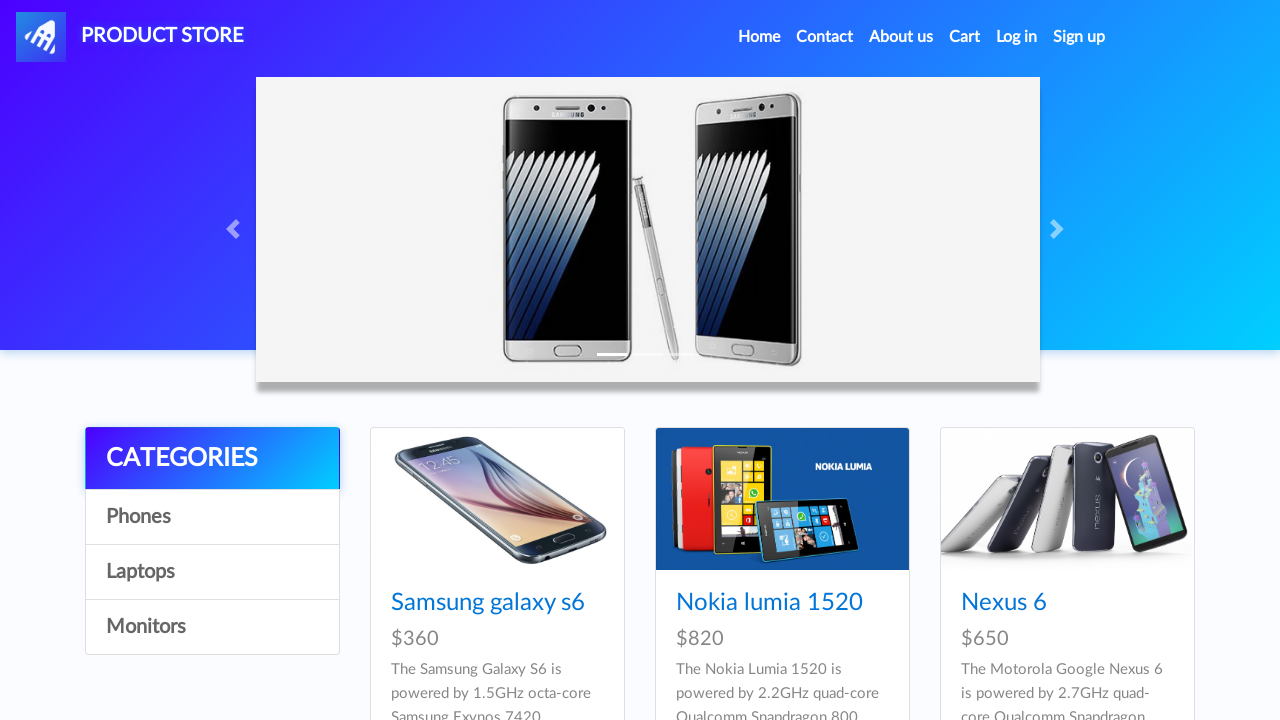